Tests form filling on a test automation practice blog by entering name, email, phone, and address information

Starting URL: https://testautomationpractice.blogspot.com/

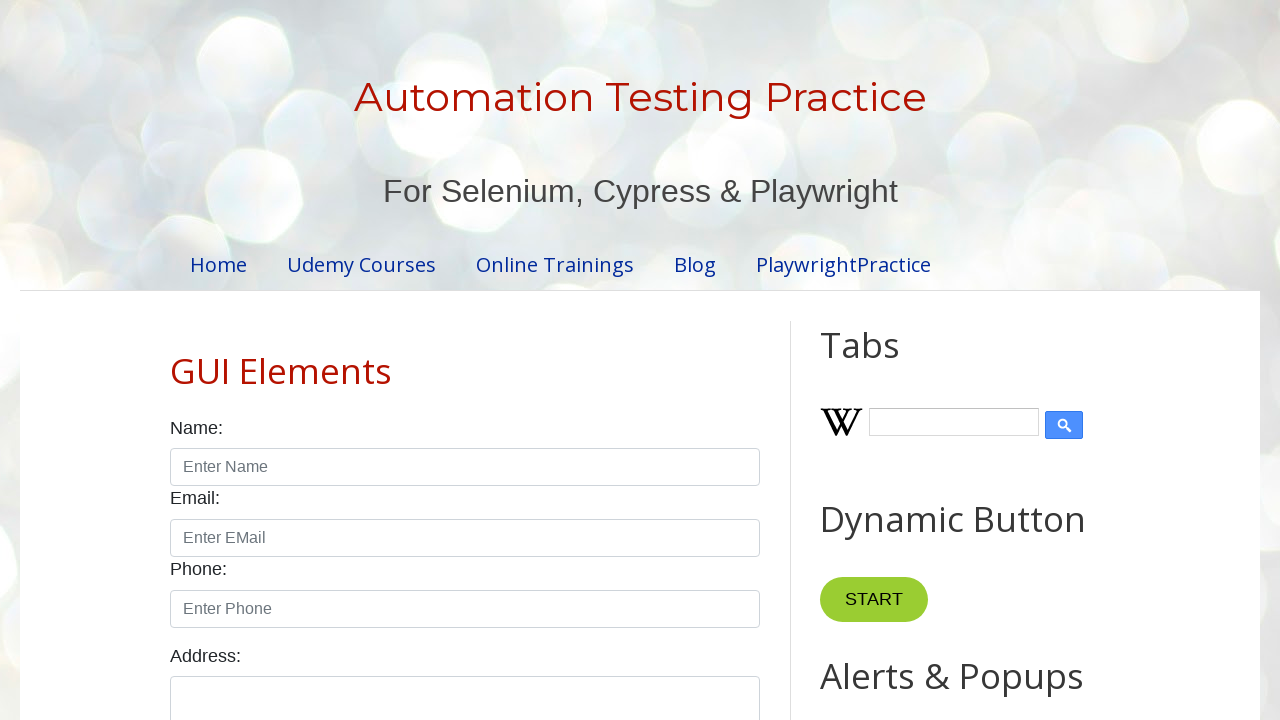

Filled name field with 'rahul' on #name
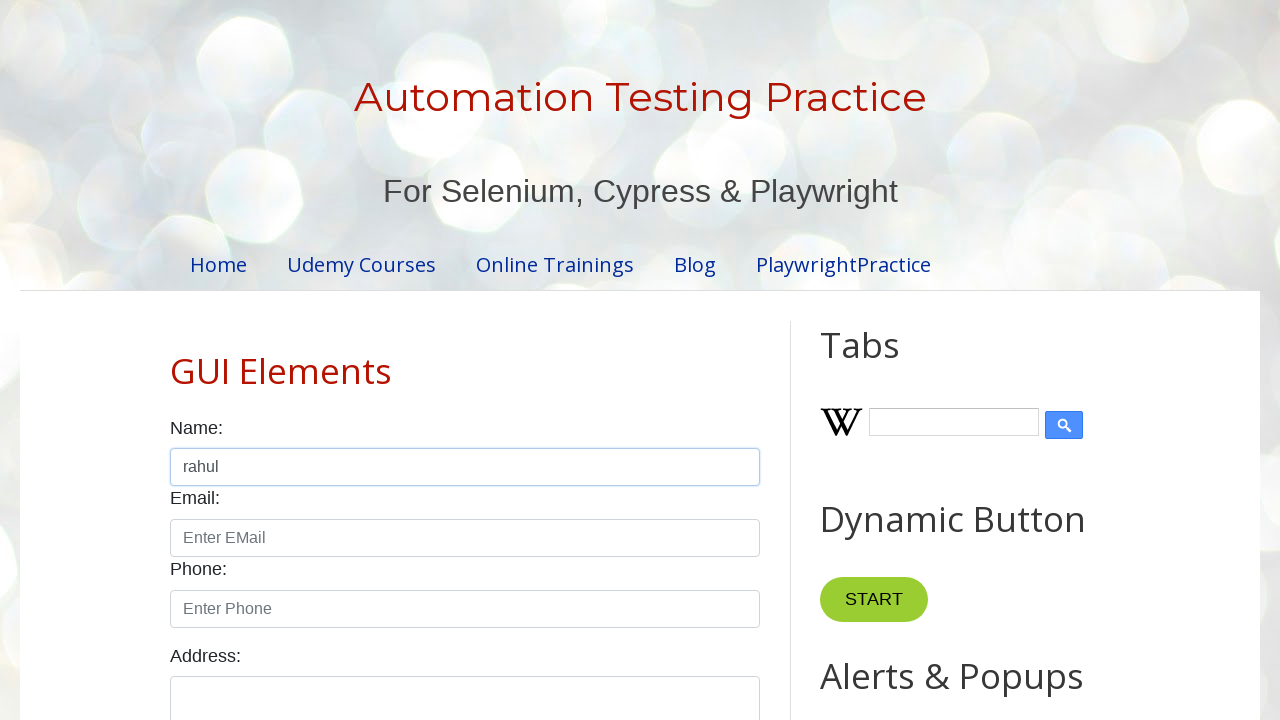

Filled email field with 'rahul@gmail.com' on #email
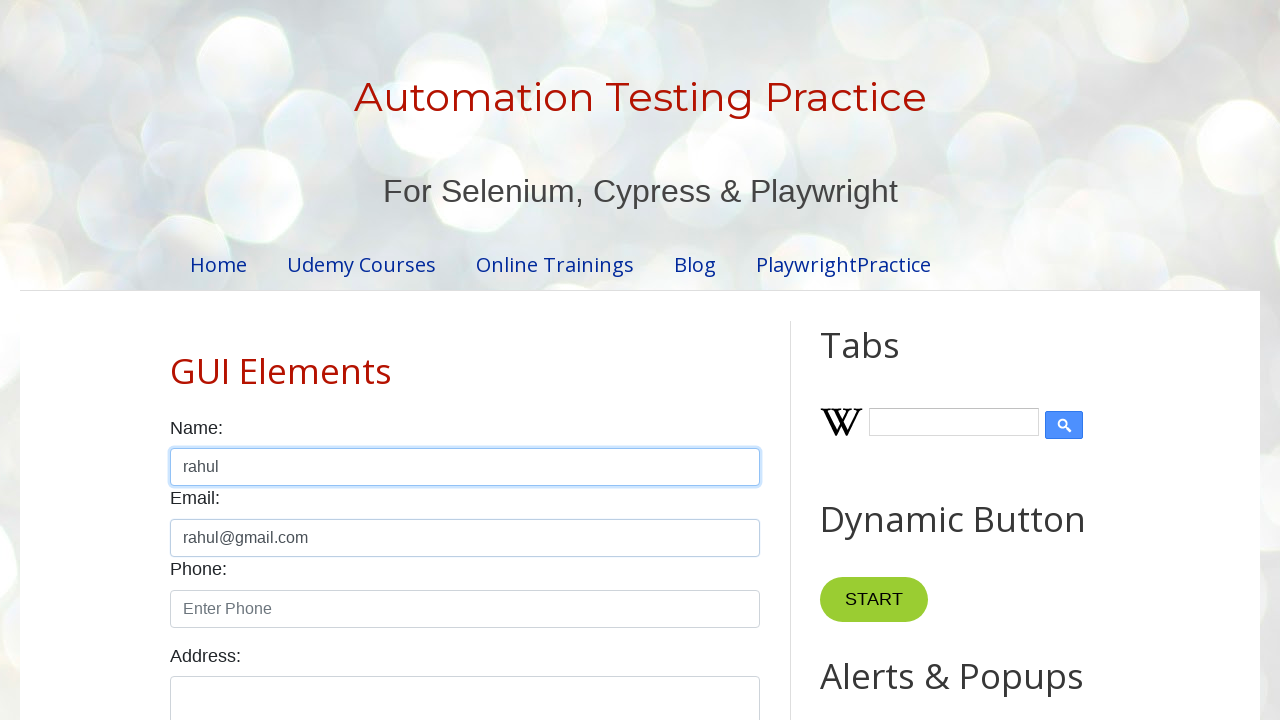

Filled phone field with '8897585555' on #phone
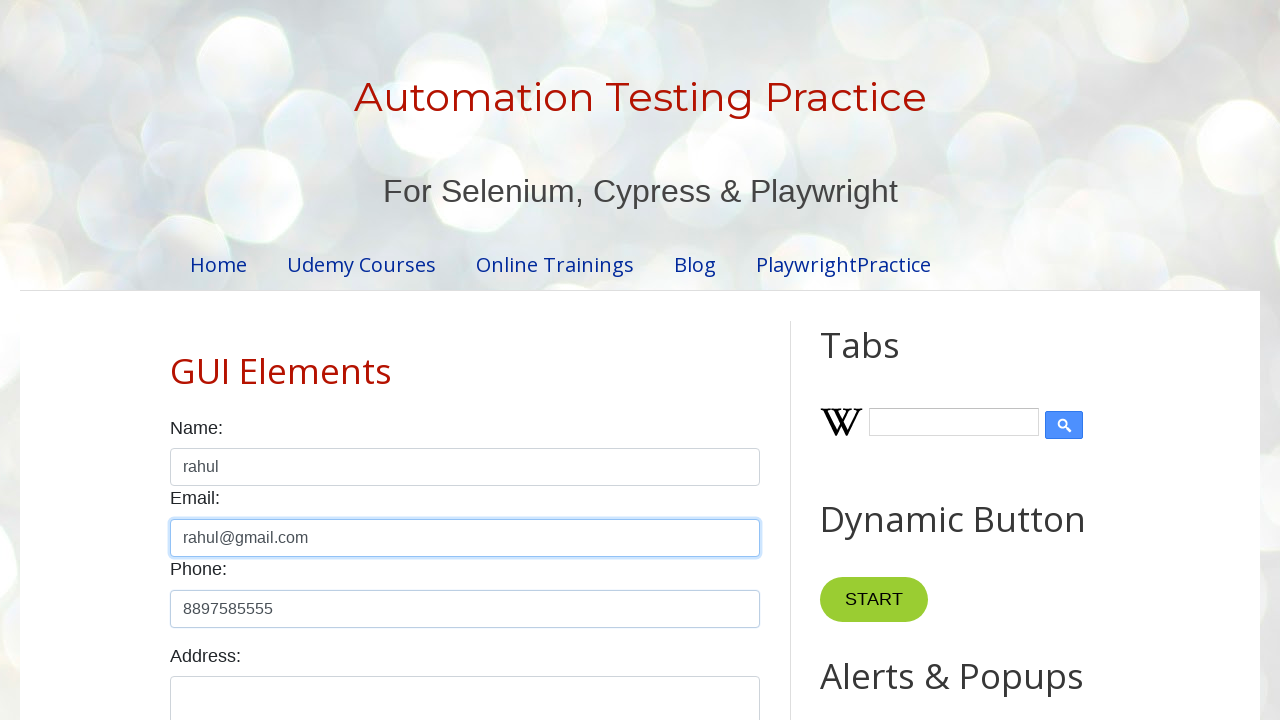

Filled address field with 'rahul nizamabad' on #textarea
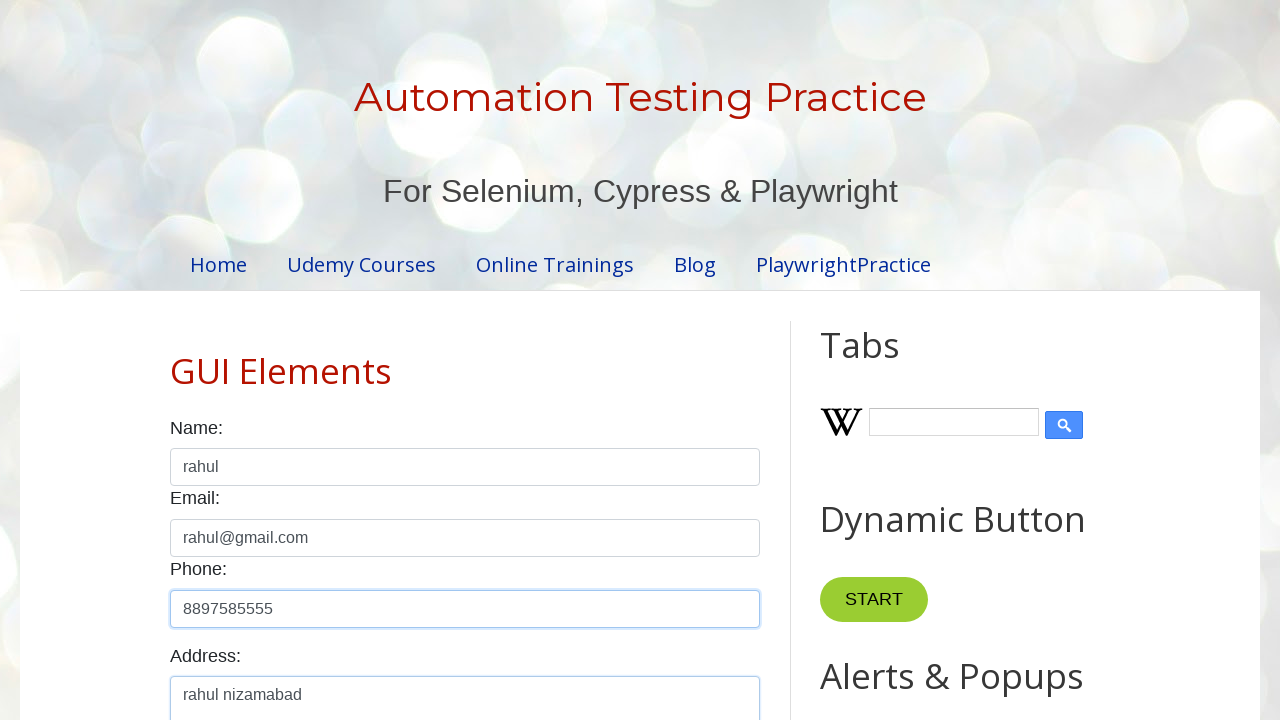

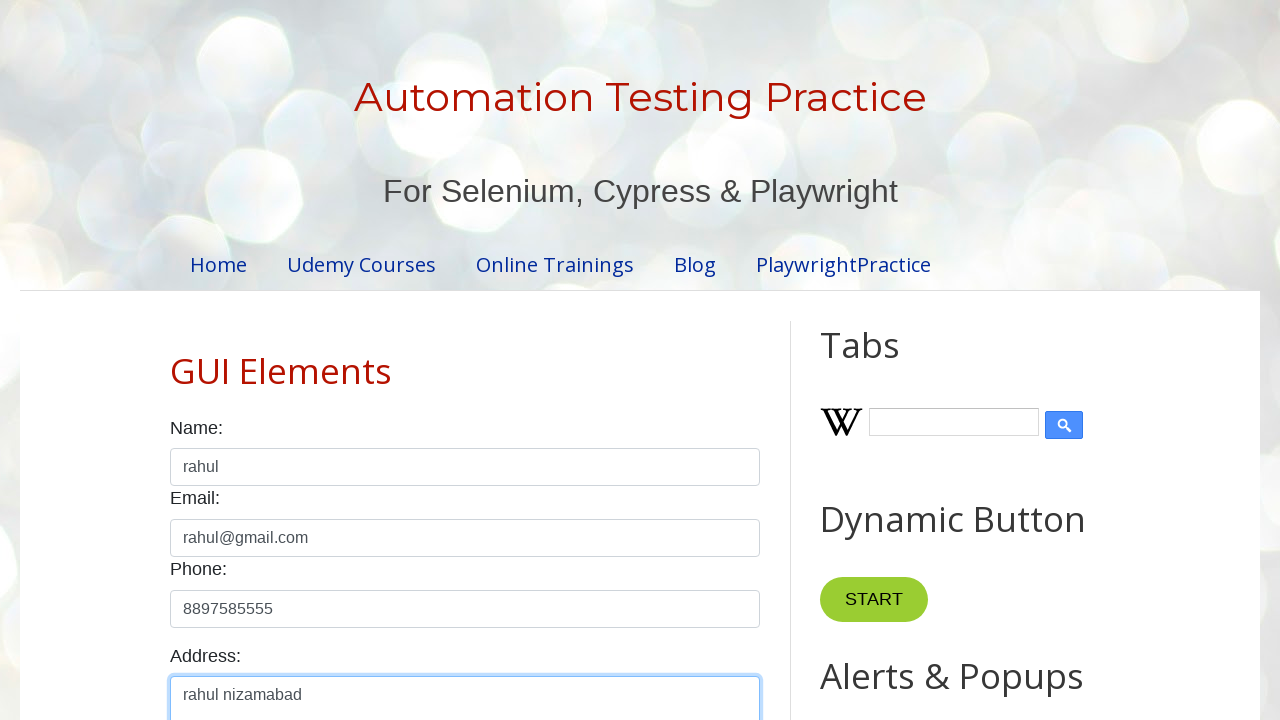